Tests navigating to the Java documentation page by clicking Get Started, hovering on Node.js dropdown, and selecting Java

Starting URL: https://playwright.dev/

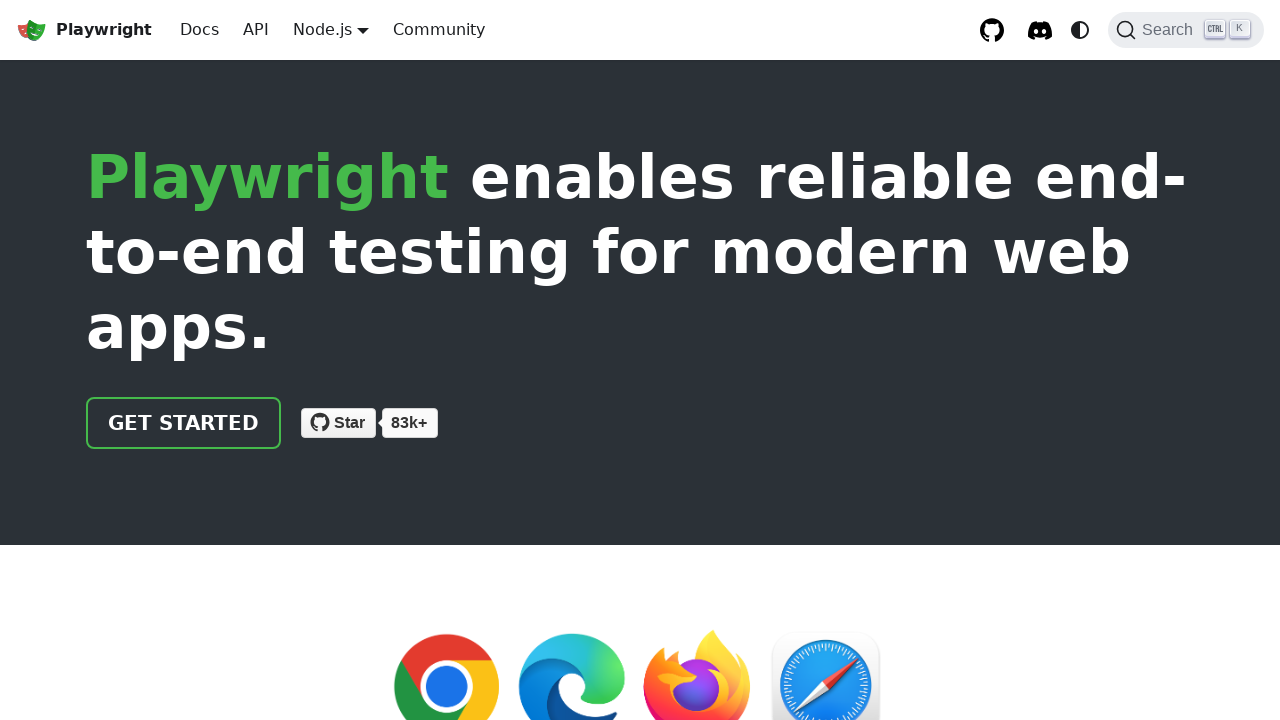

Clicked 'Get Started' link on homepage at (184, 423) on a.getStarted_Sjon, a:has-text('Get started')
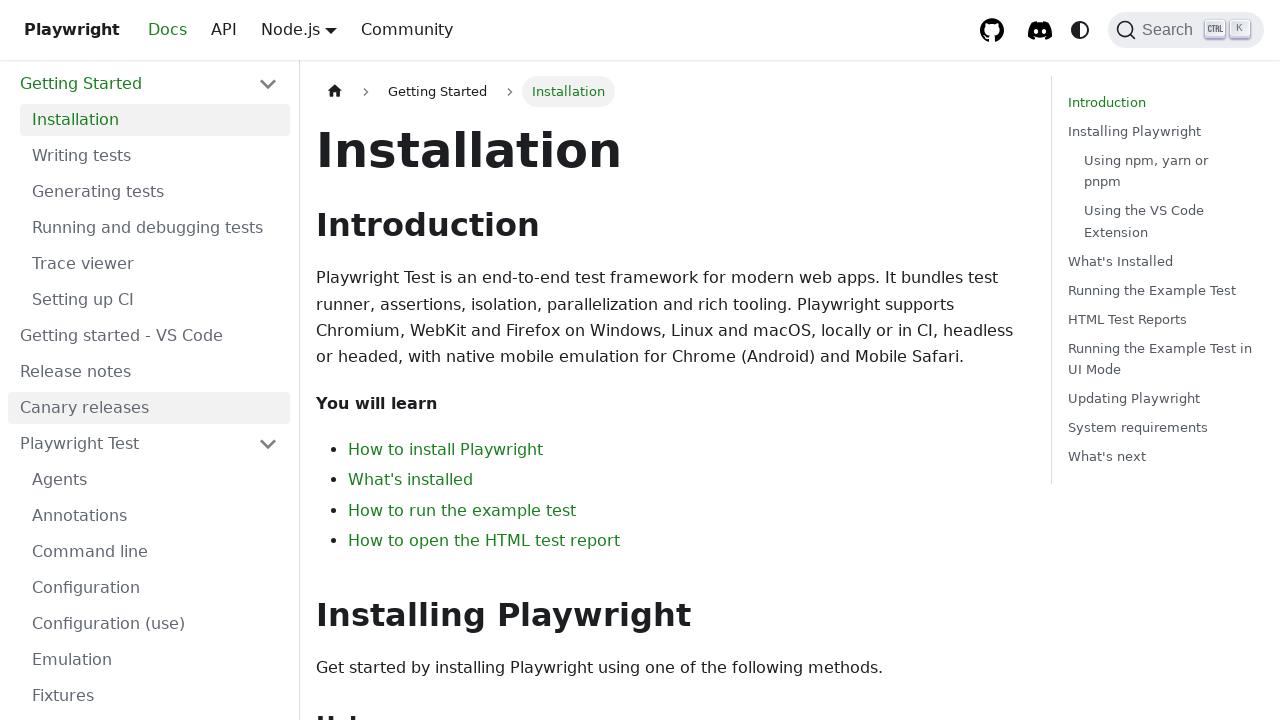

Navigated to intro page
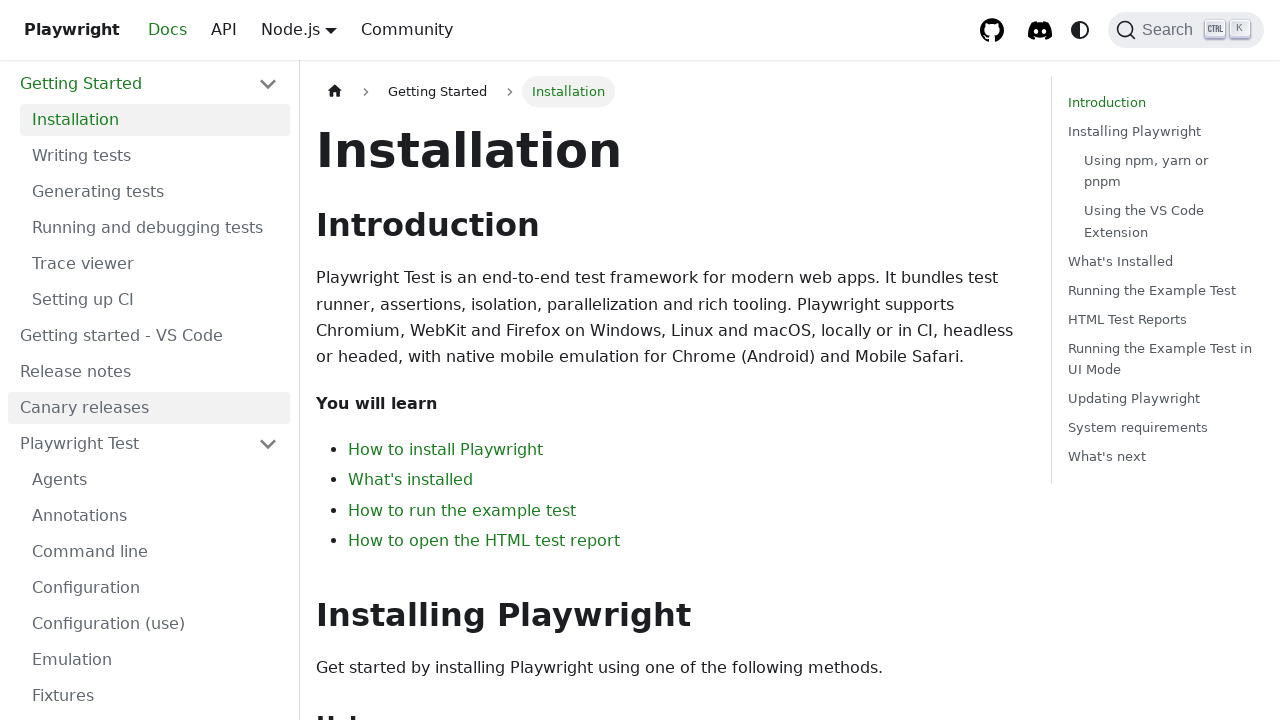

Hovered on Node.js dropdown menu at (331, 30) on .navbar__item.dropdown:has-text('Node.js'), [class*='dropdown']:has-text('Node.j
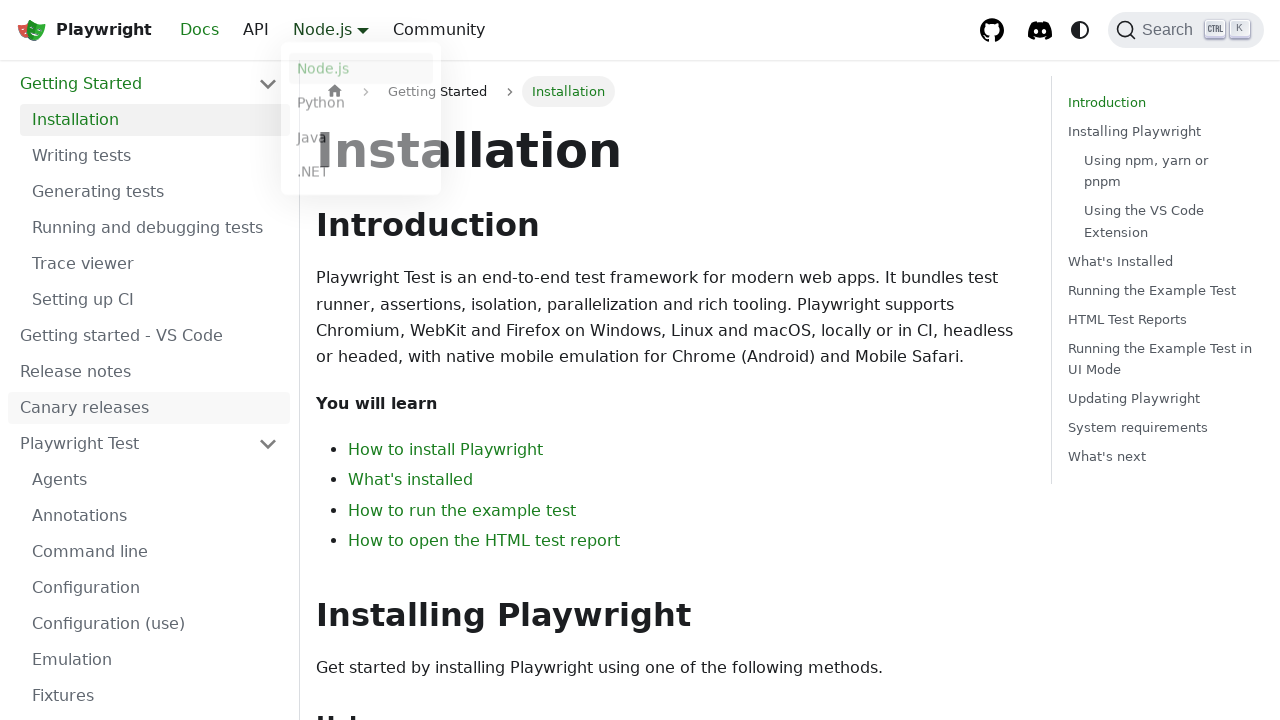

Selected Java from language dropdown at (361, 142) on a:has-text('Java')
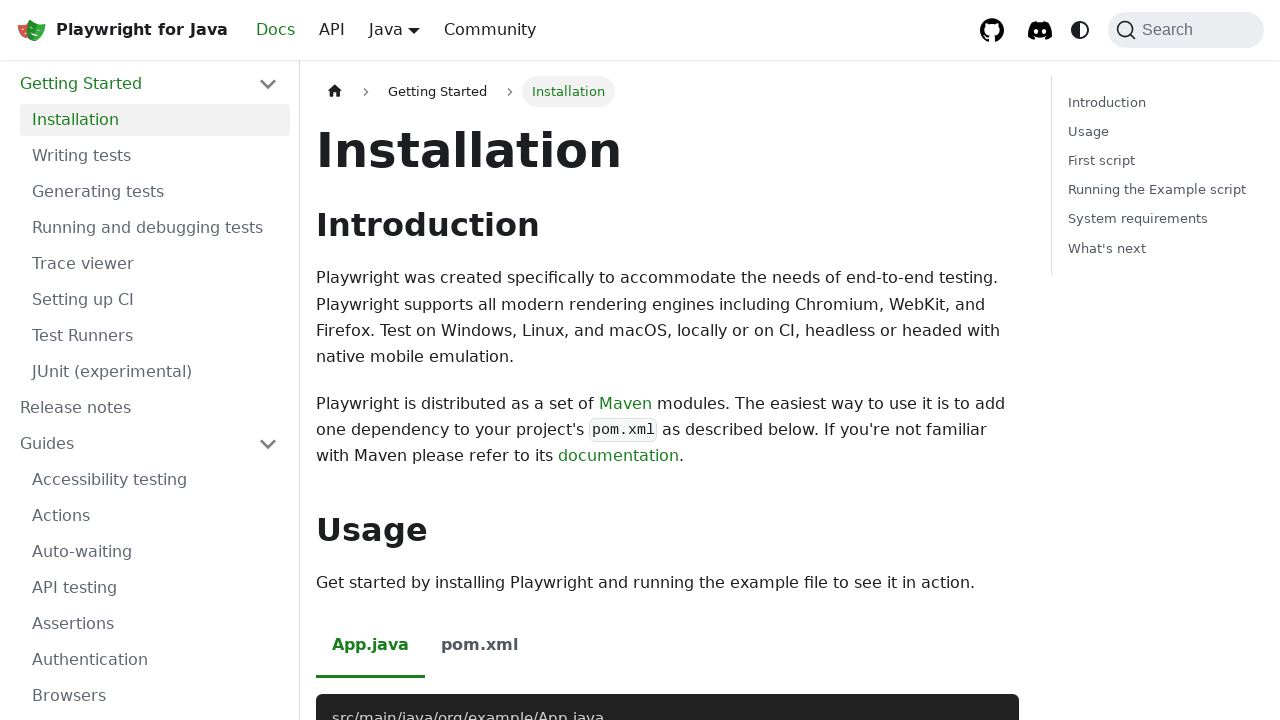

Java documentation page loaded successfully
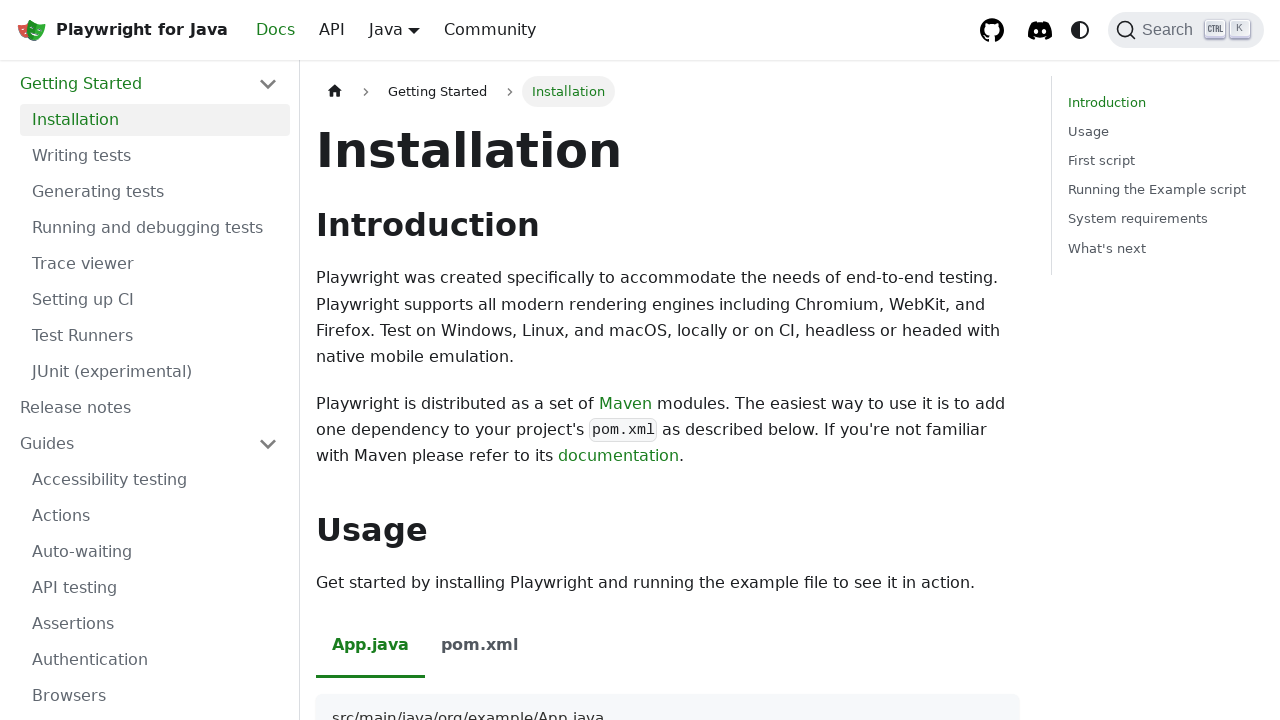

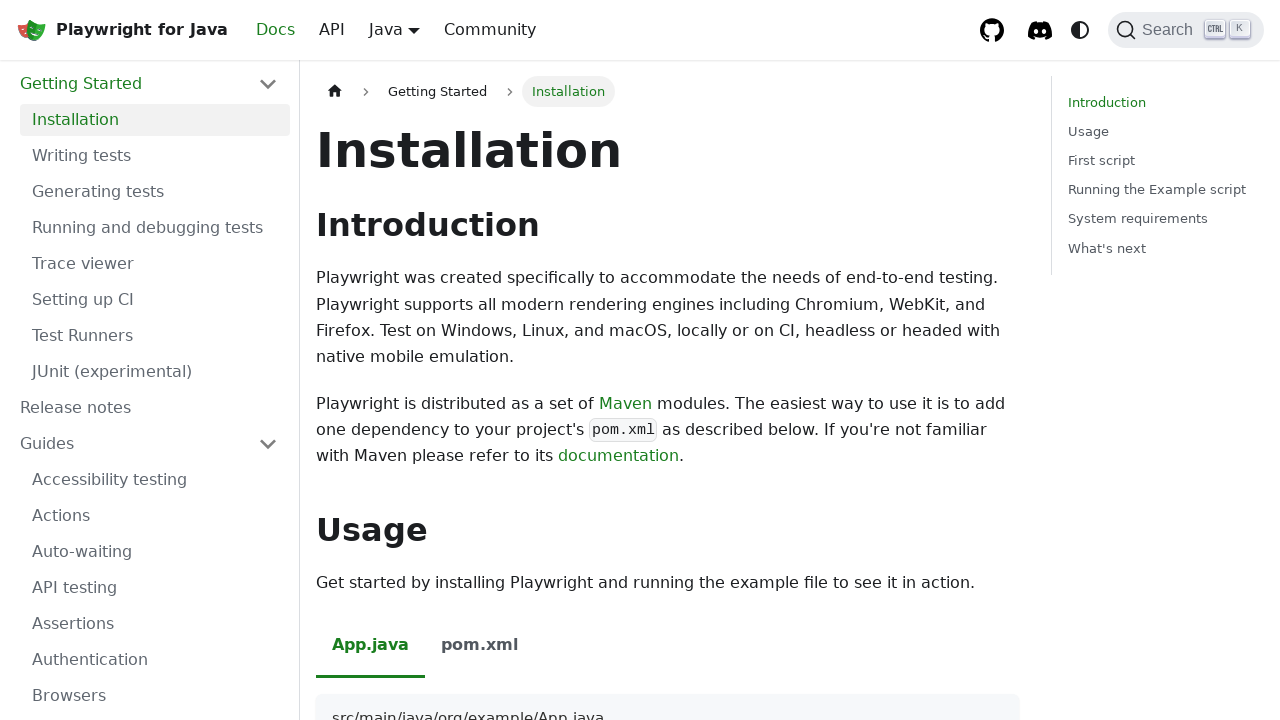